Tests marking all todo items as completed using the toggle all checkbox

Starting URL: https://demo.playwright.dev/todomvc

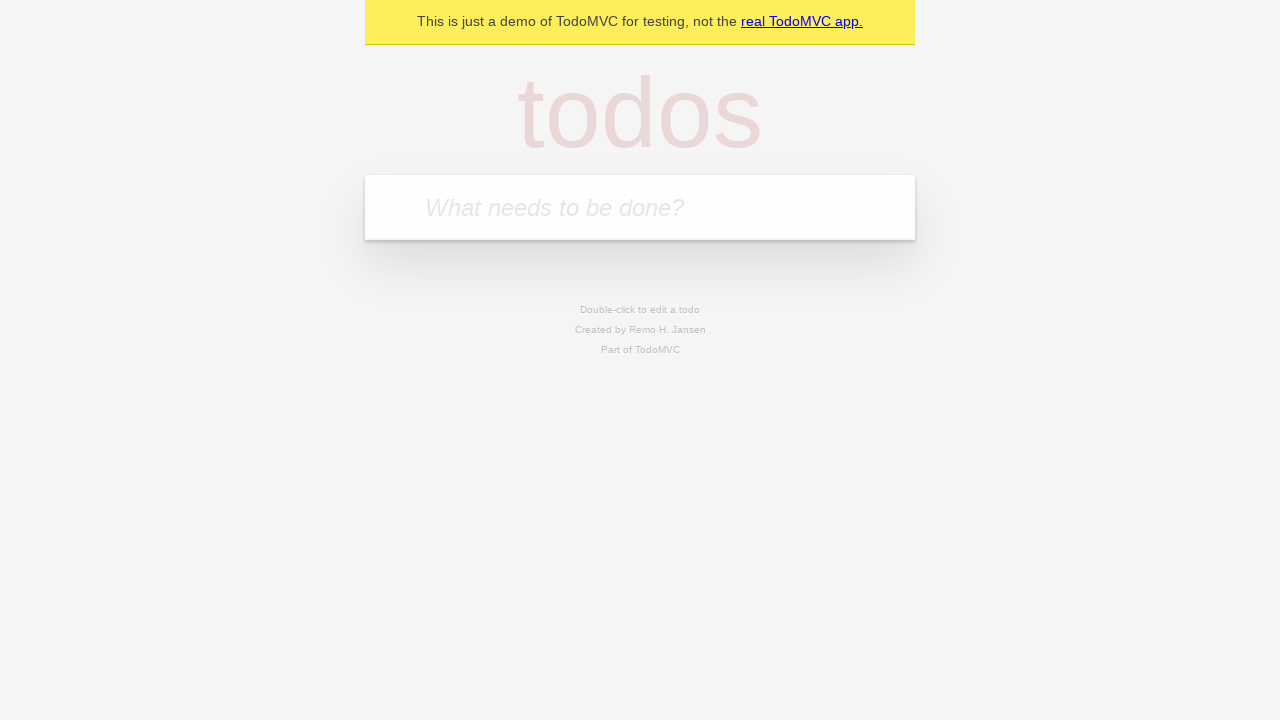

Filled todo input with 'buy some cheese' on internal:attr=[placeholder="What needs to be done?"i]
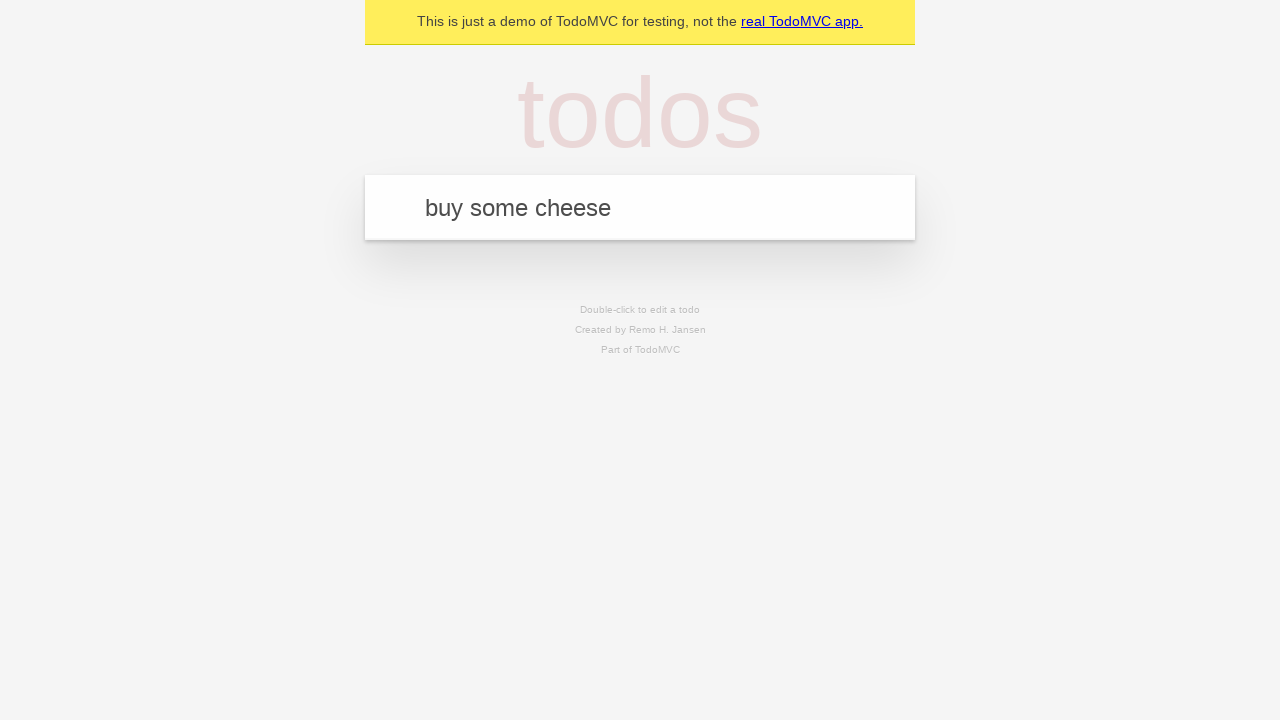

Pressed Enter to add first todo item on internal:attr=[placeholder="What needs to be done?"i]
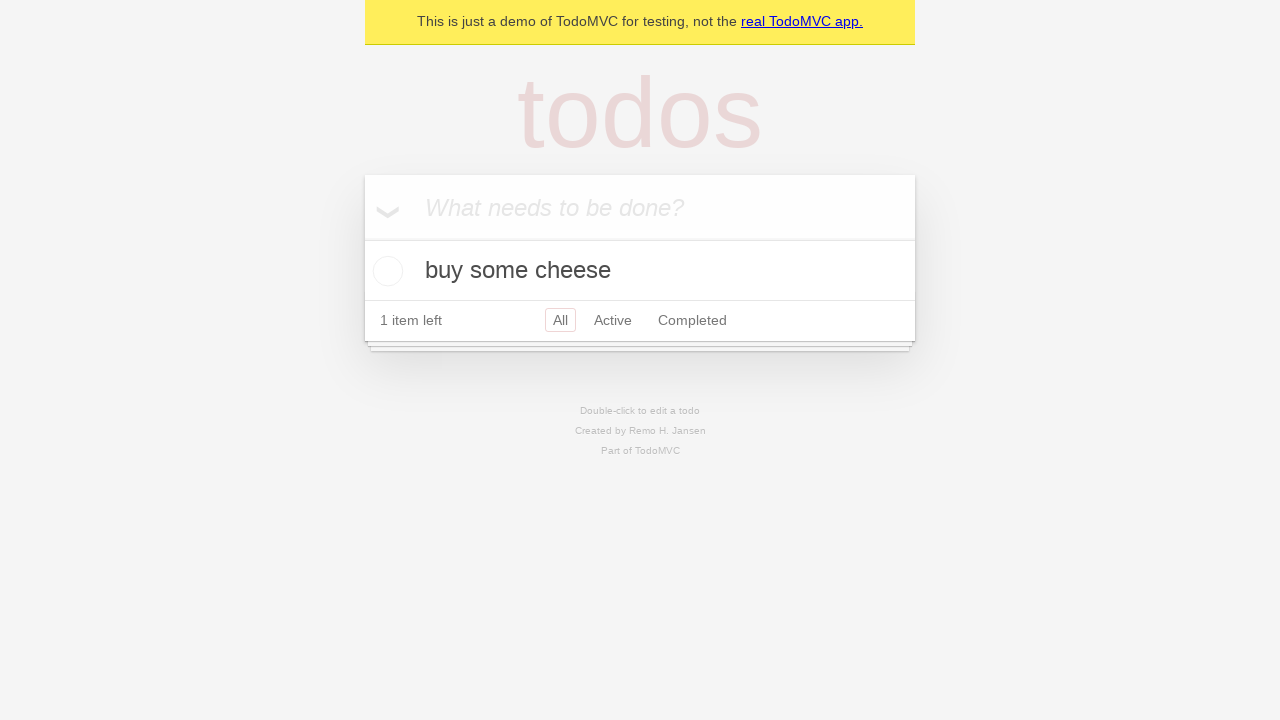

Filled todo input with 'feed the cat' on internal:attr=[placeholder="What needs to be done?"i]
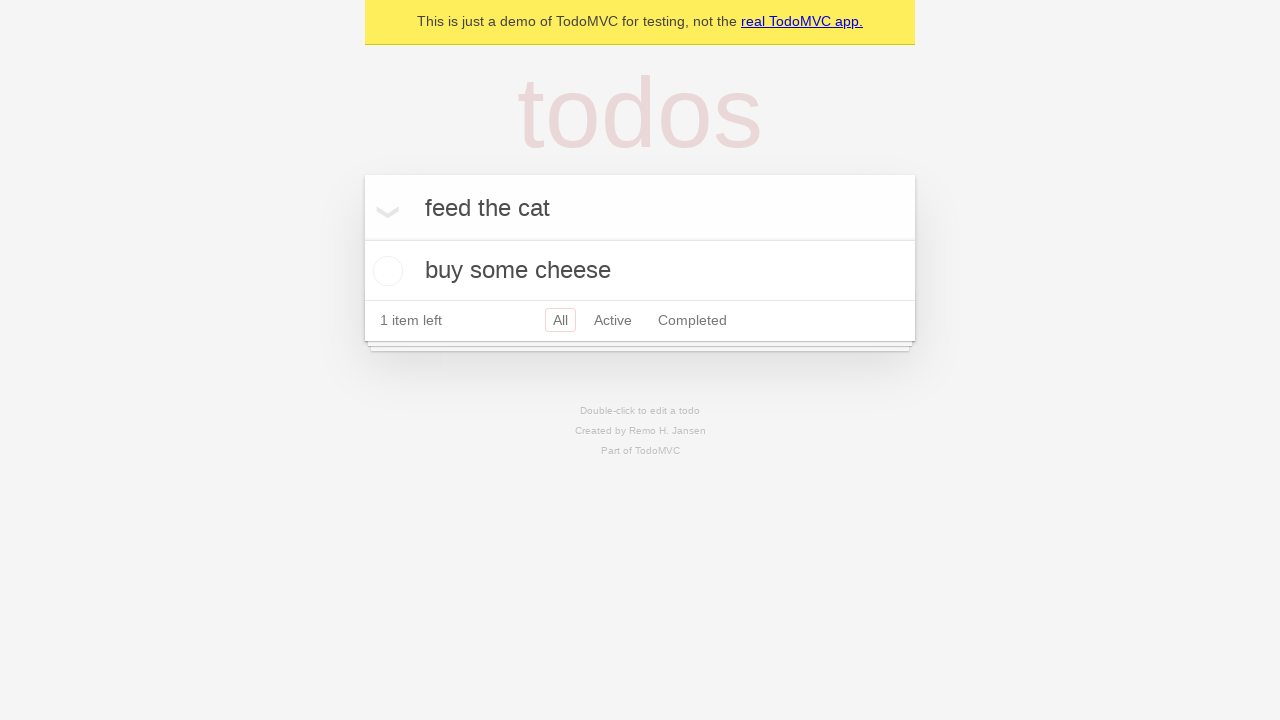

Pressed Enter to add second todo item on internal:attr=[placeholder="What needs to be done?"i]
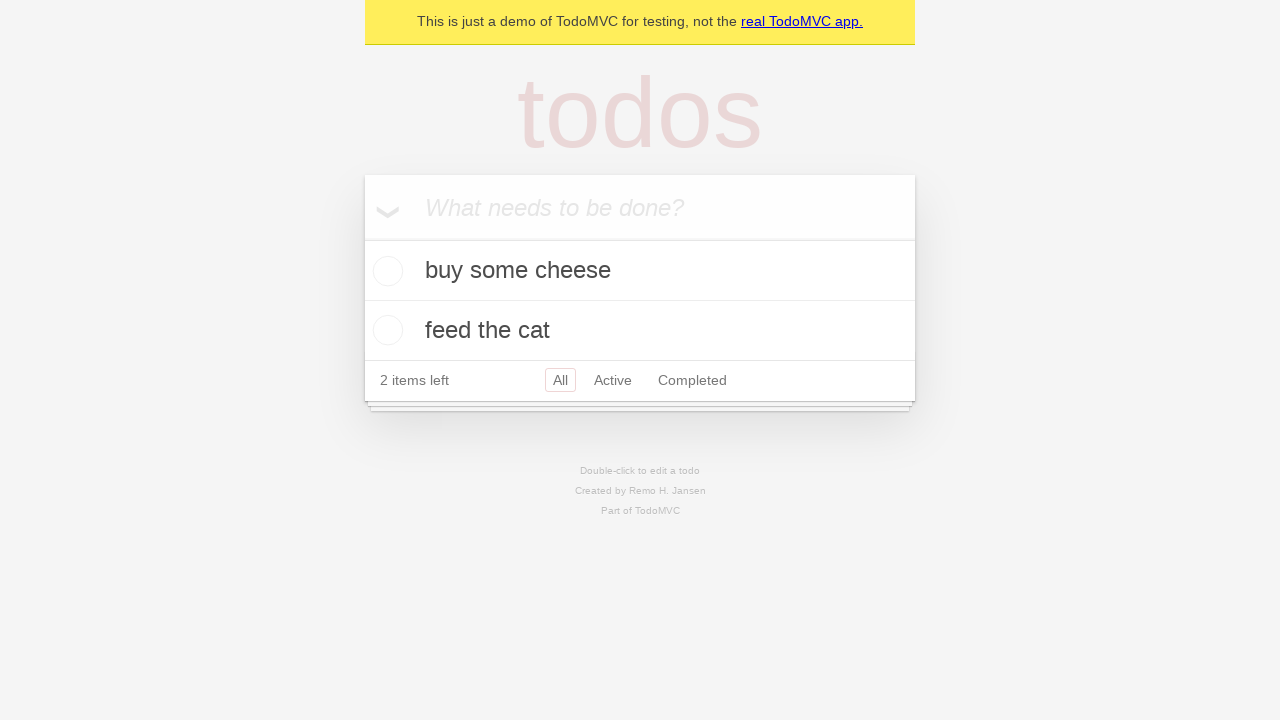

Filled todo input with 'book a doctors appointment' on internal:attr=[placeholder="What needs to be done?"i]
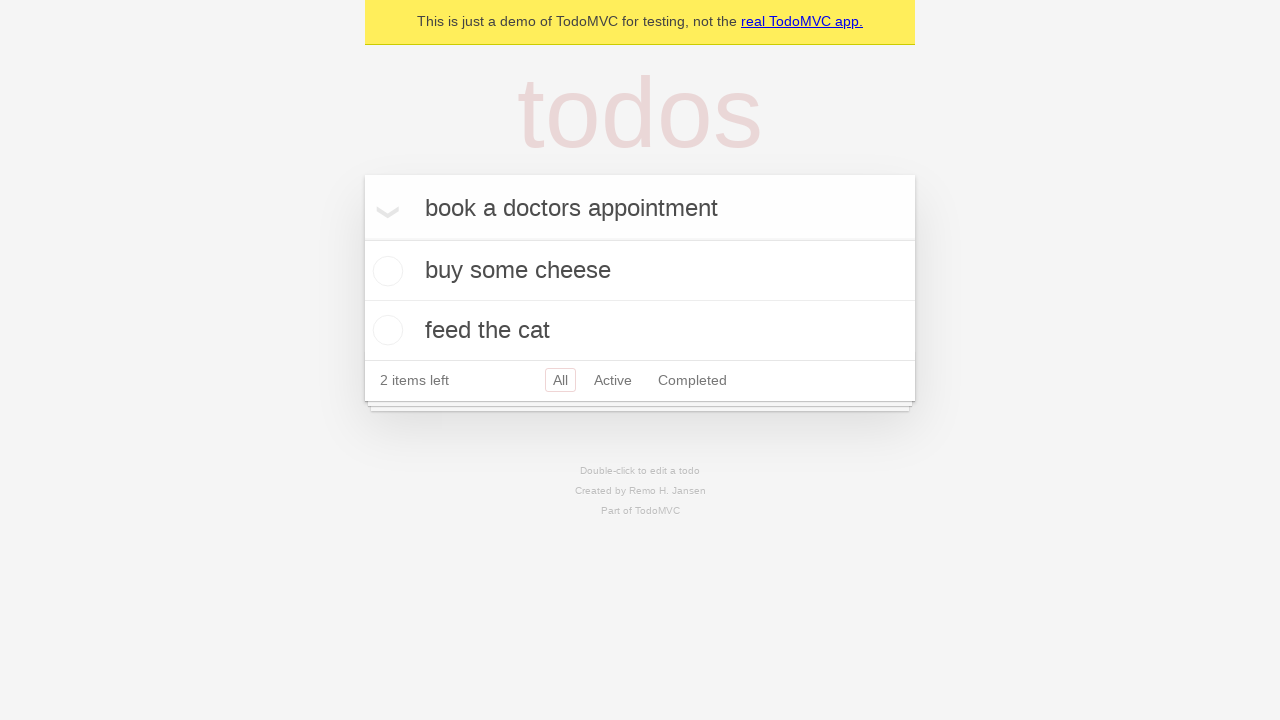

Pressed Enter to add third todo item on internal:attr=[placeholder="What needs to be done?"i]
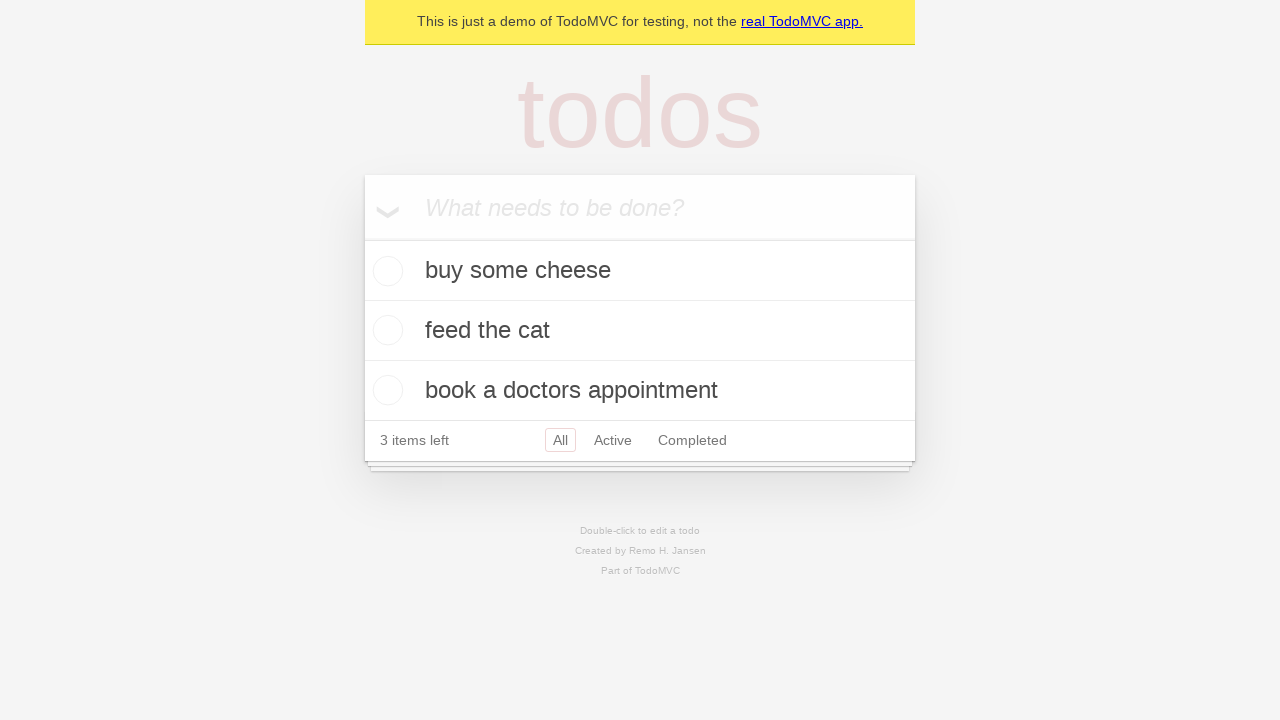

Clicked 'Mark all as complete' checkbox at (362, 238) on internal:label="Mark all as complete"i
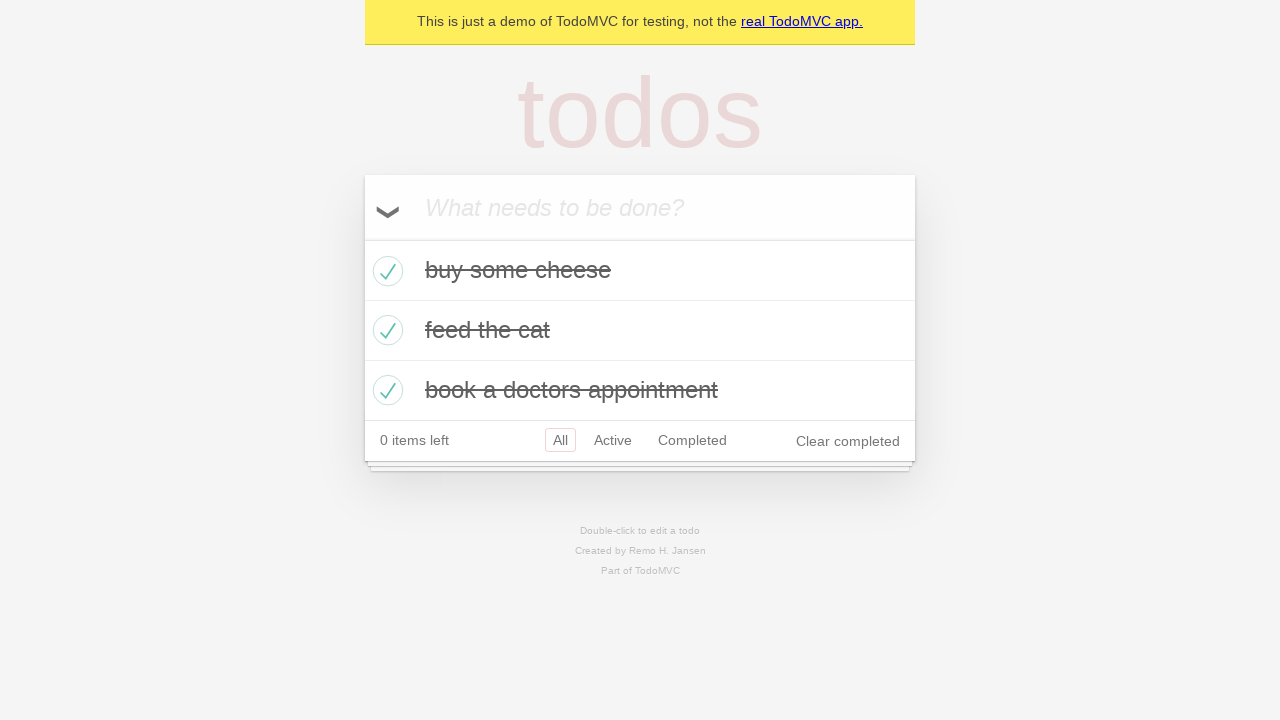

Waited for first todo item to be available in completed state
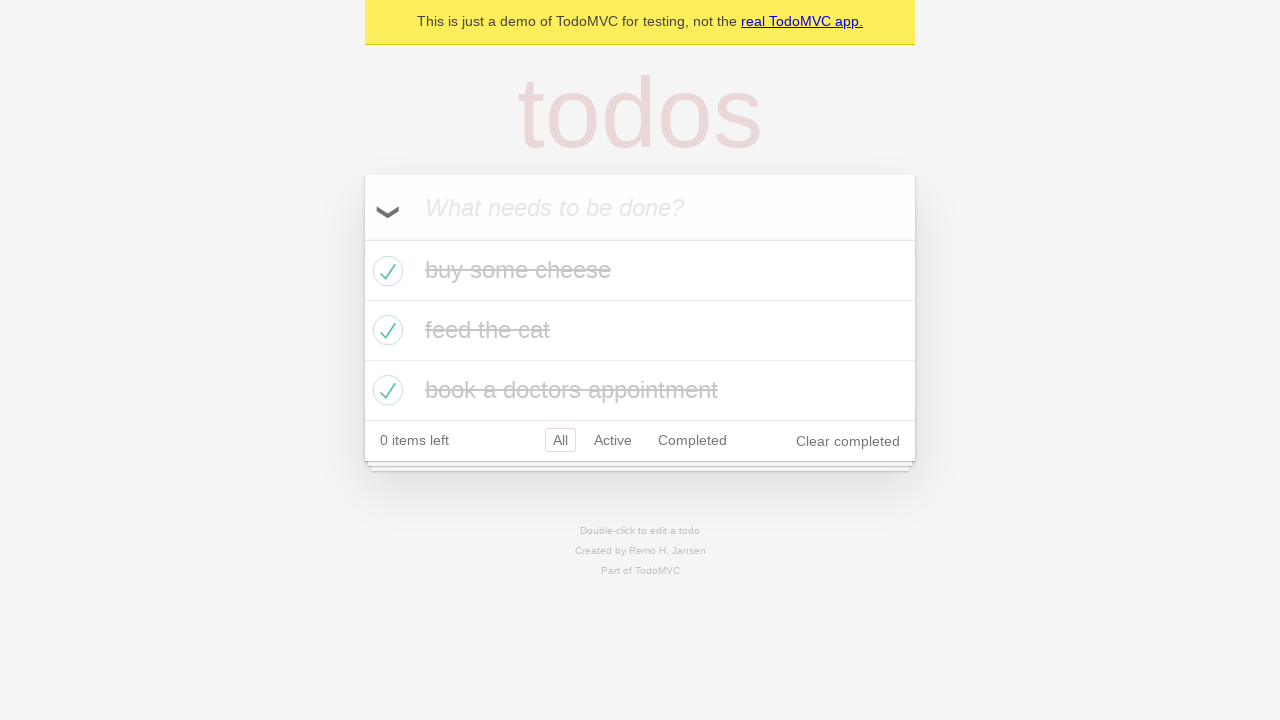

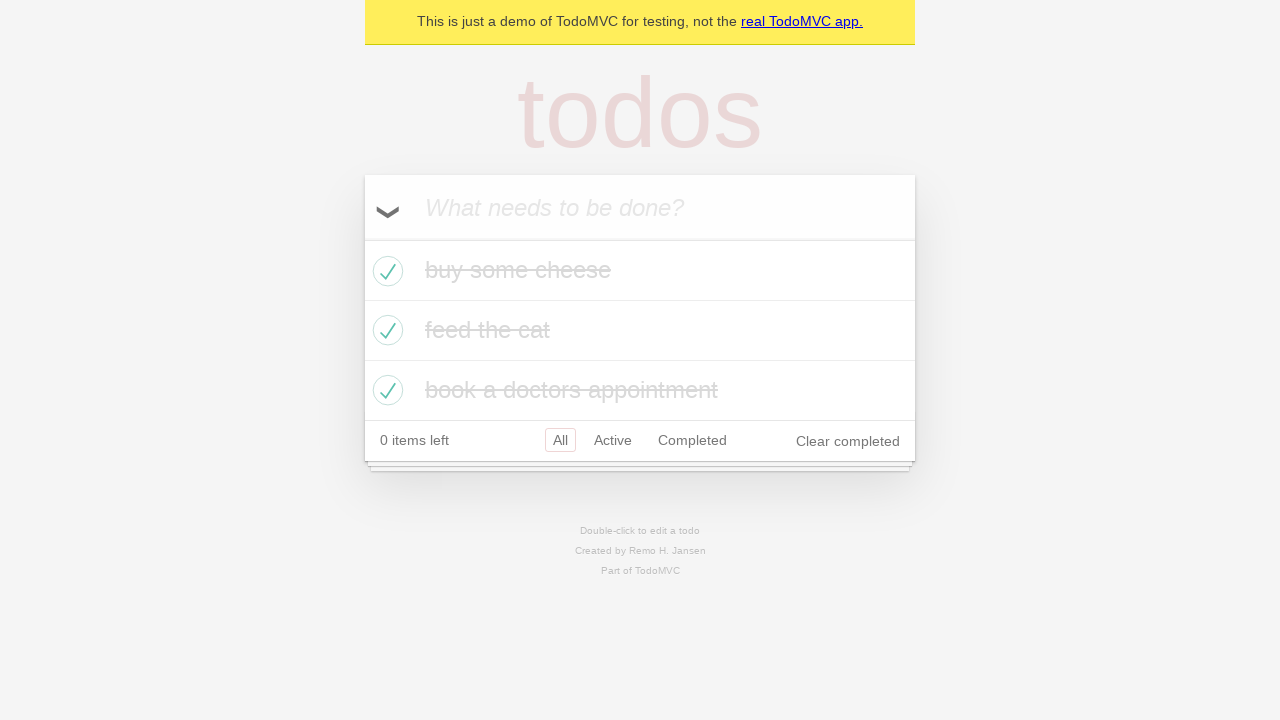